Navigates to a football statistics page, clicks on "All matches" filter button, and waits for the match data table to load

Starting URL: https://www.adamchoi.co.uk/overs/detailed

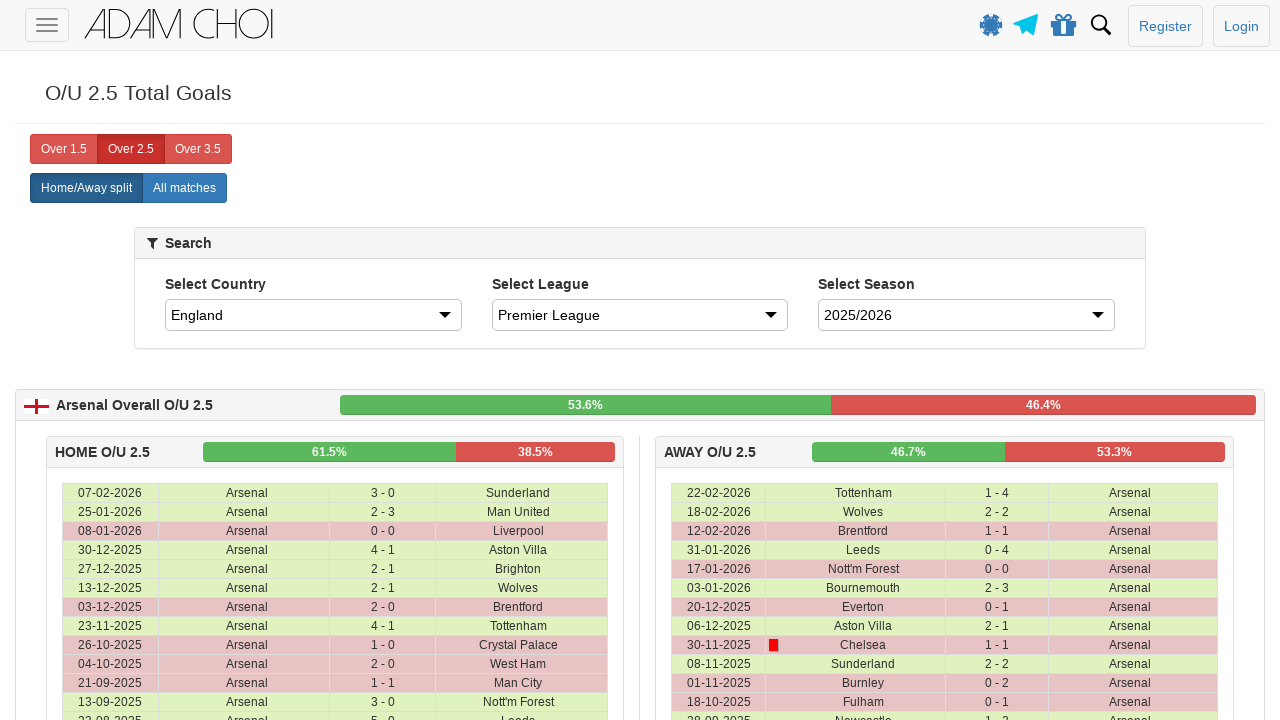

Navigated to football statistics page
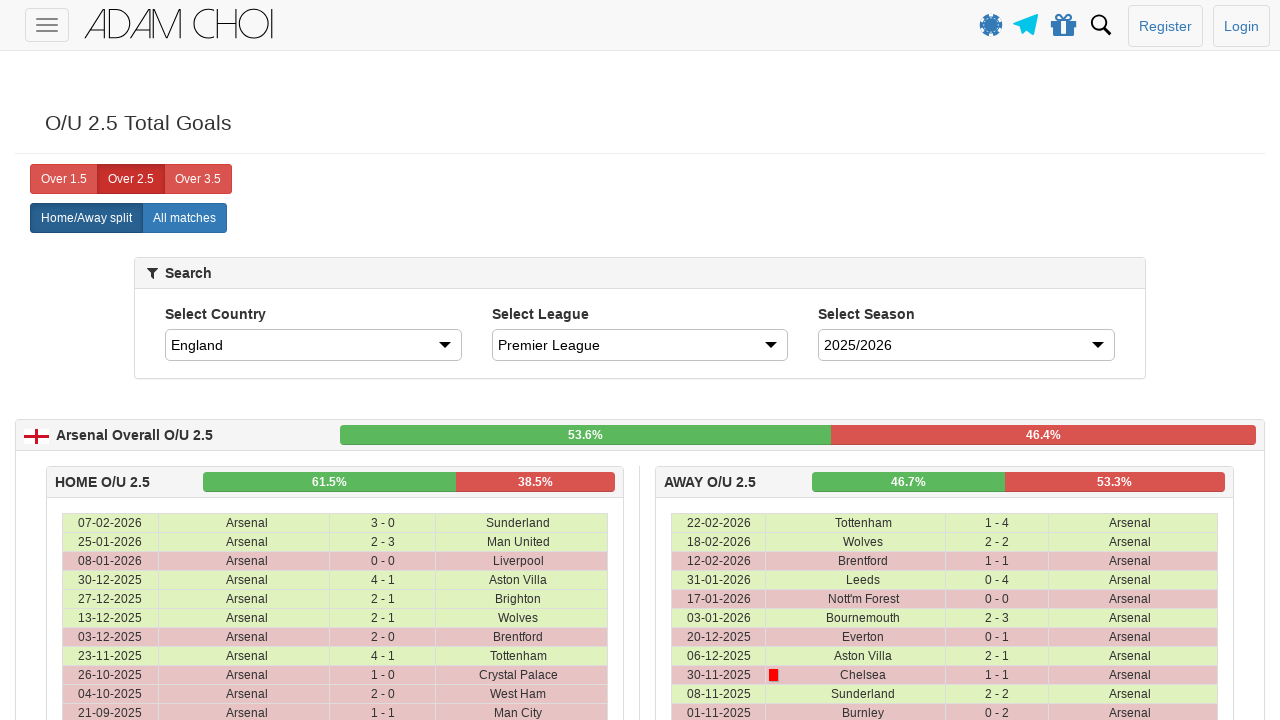

Clicked on 'All matches' filter button at (184, 218) on xpath=//label[normalize-space()='All matches']
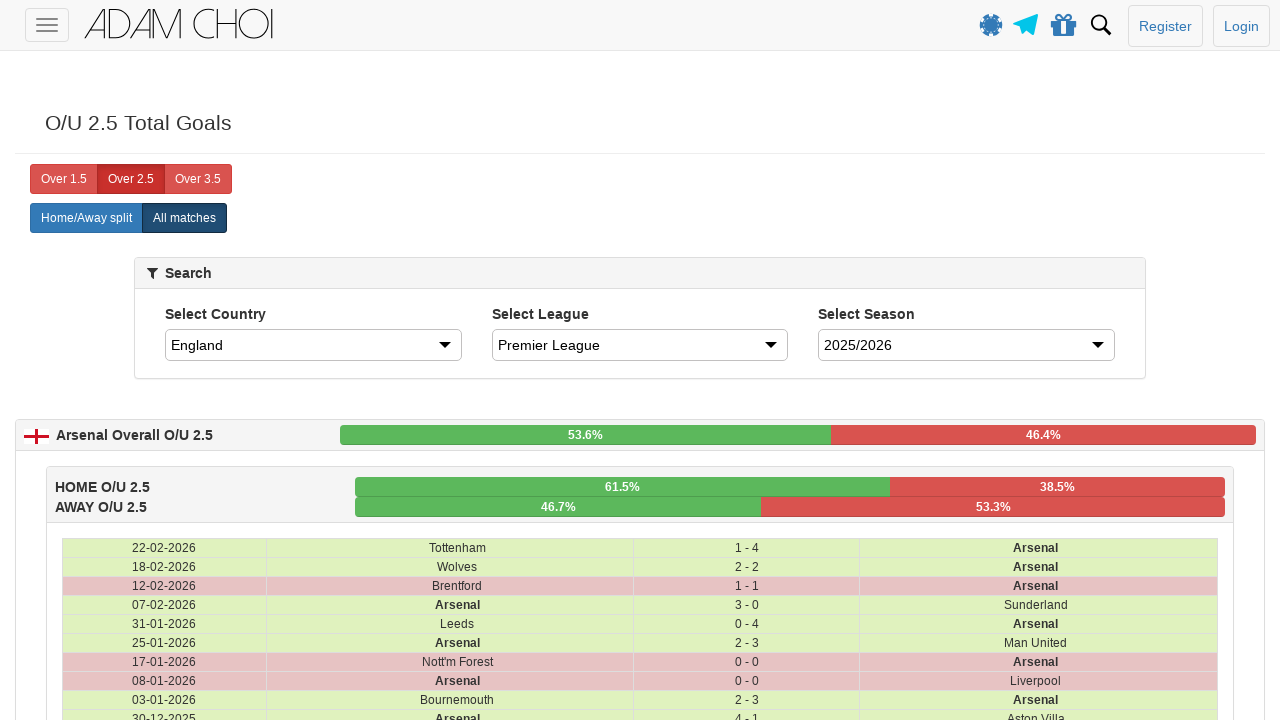

Match table rows loaded
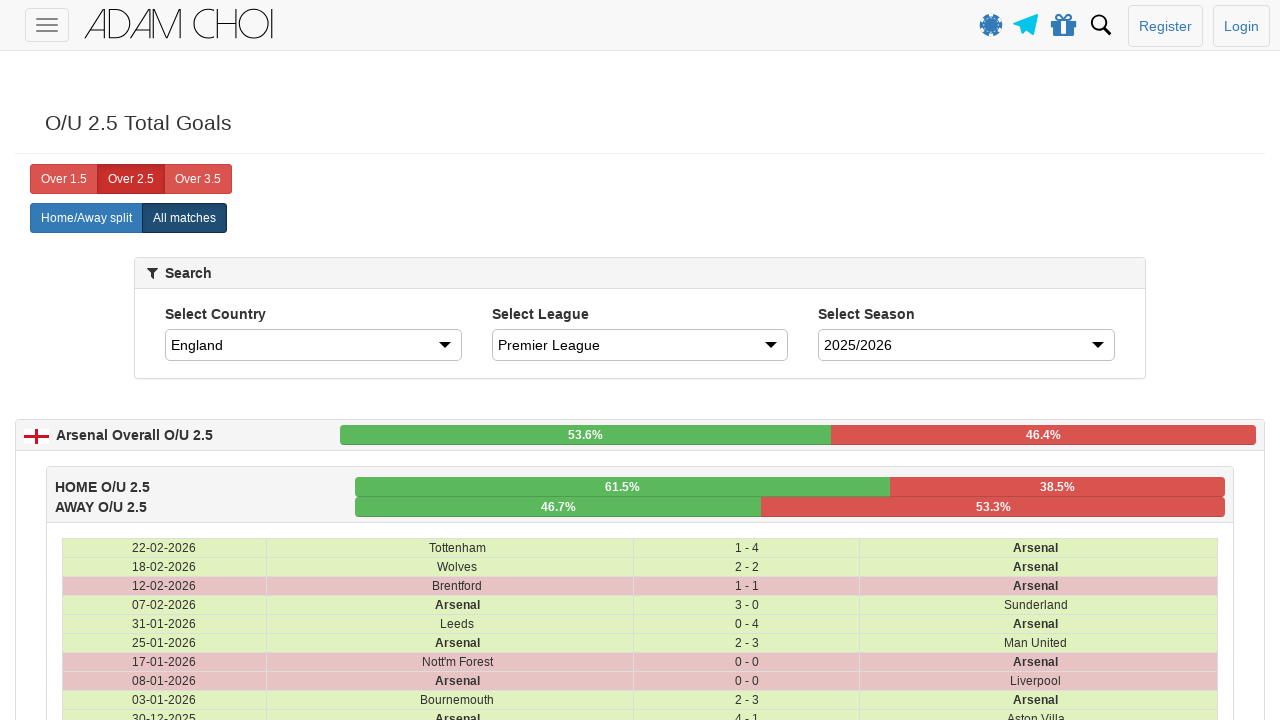

Match data table cells verified and loaded
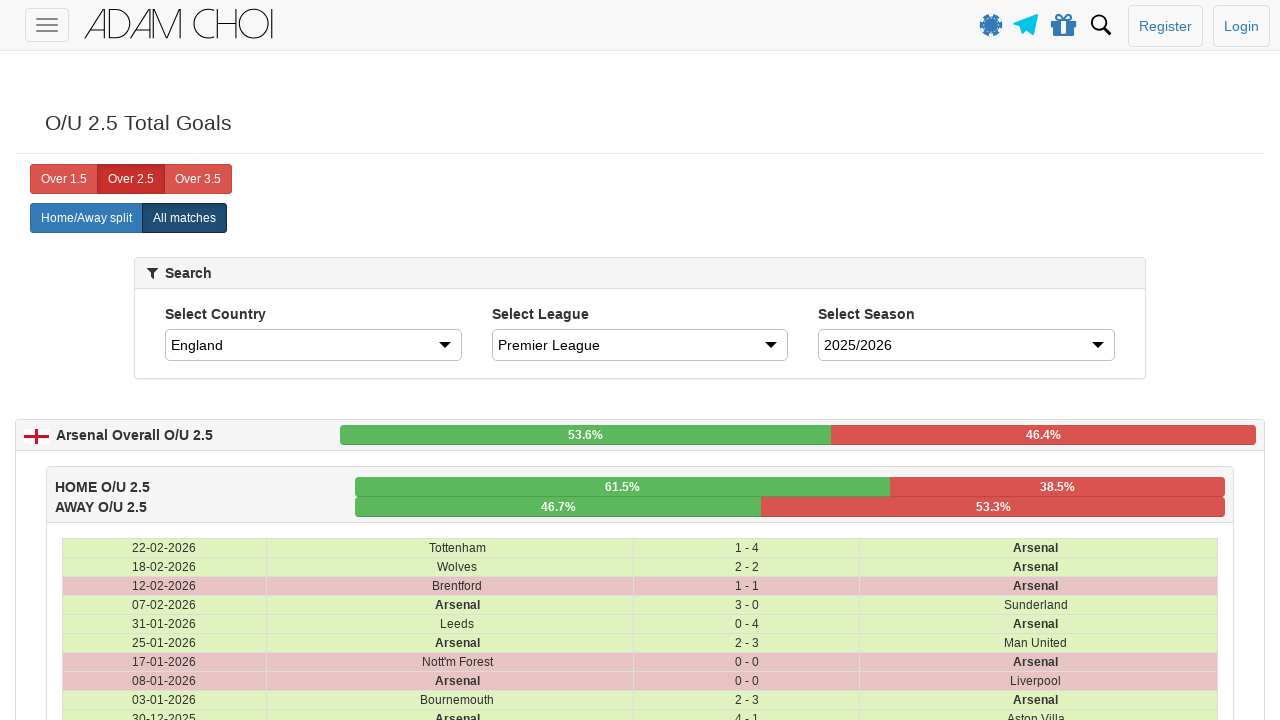

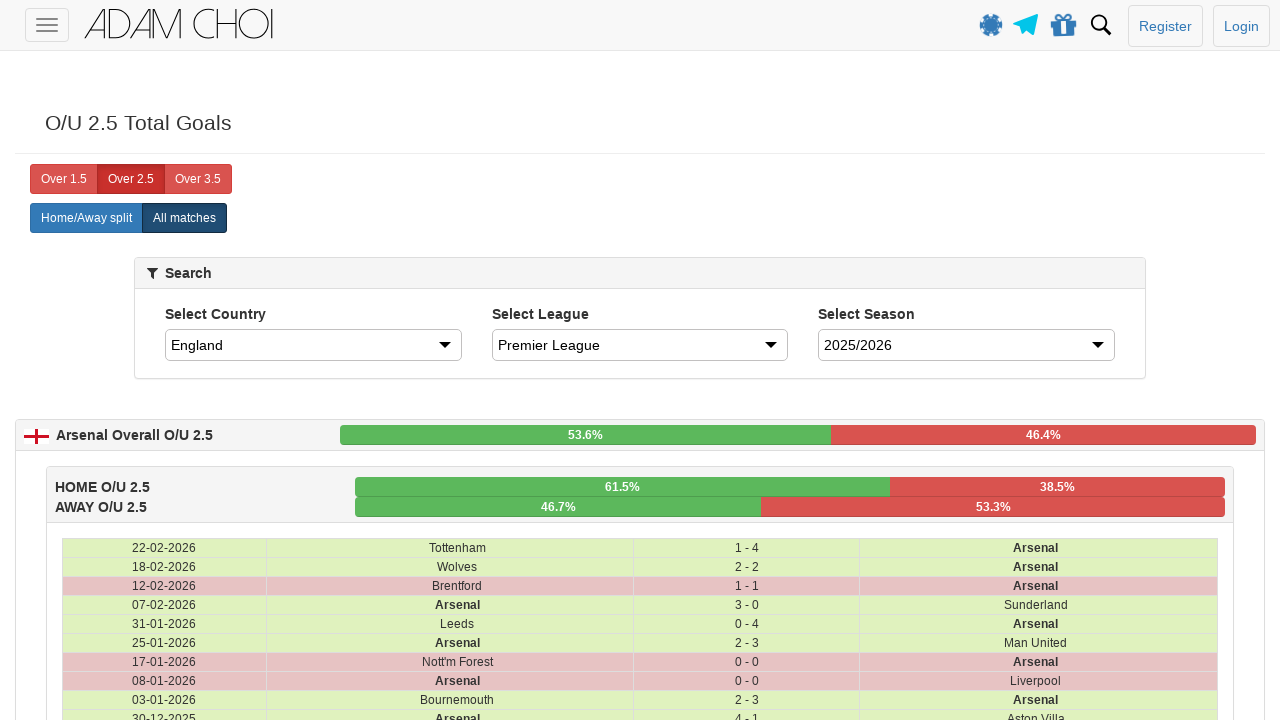